Navigates to Rahul Shetty Academy website and retrieves the page title and URL

Starting URL: https://rahulshettyacademy.com

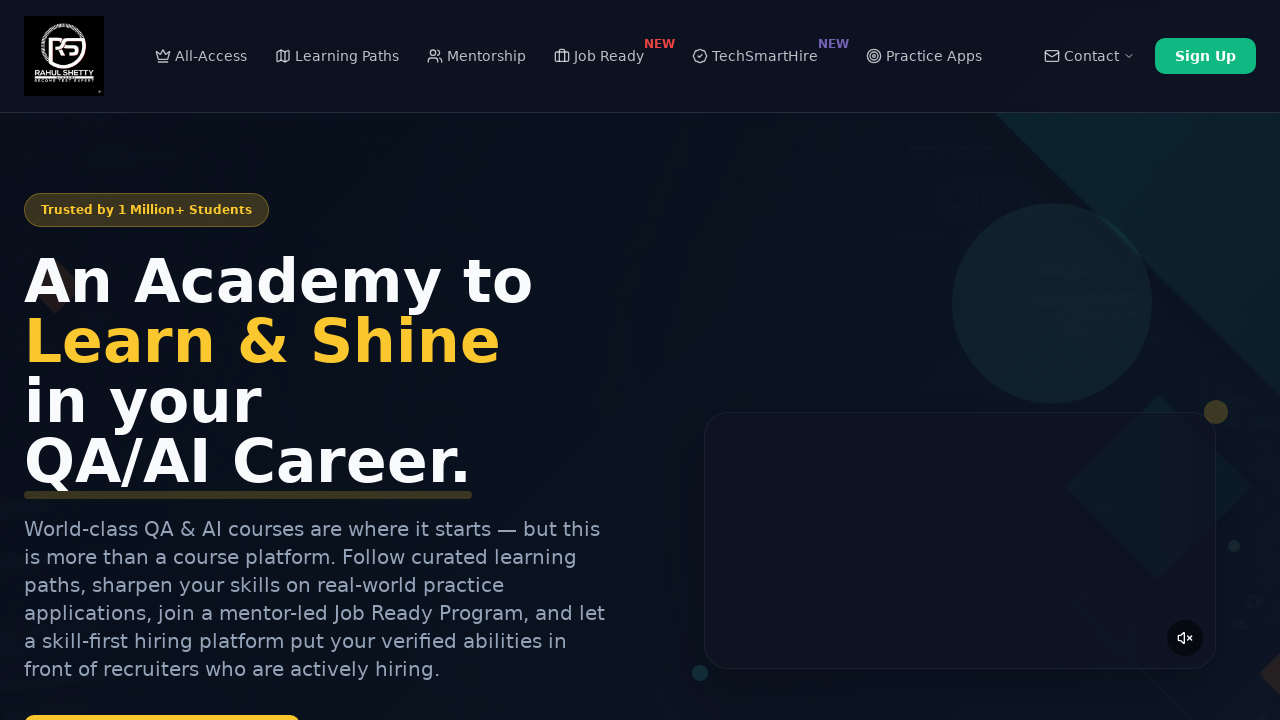

Retrieved page title
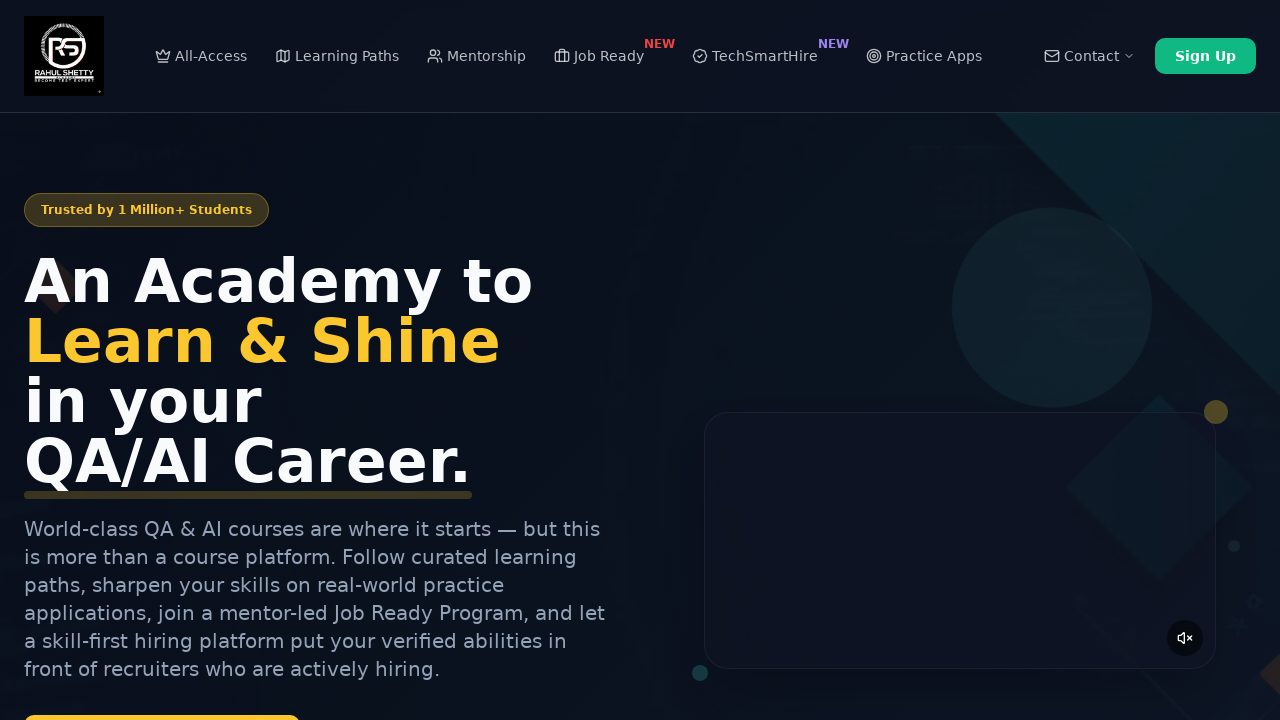

Retrieved current URL
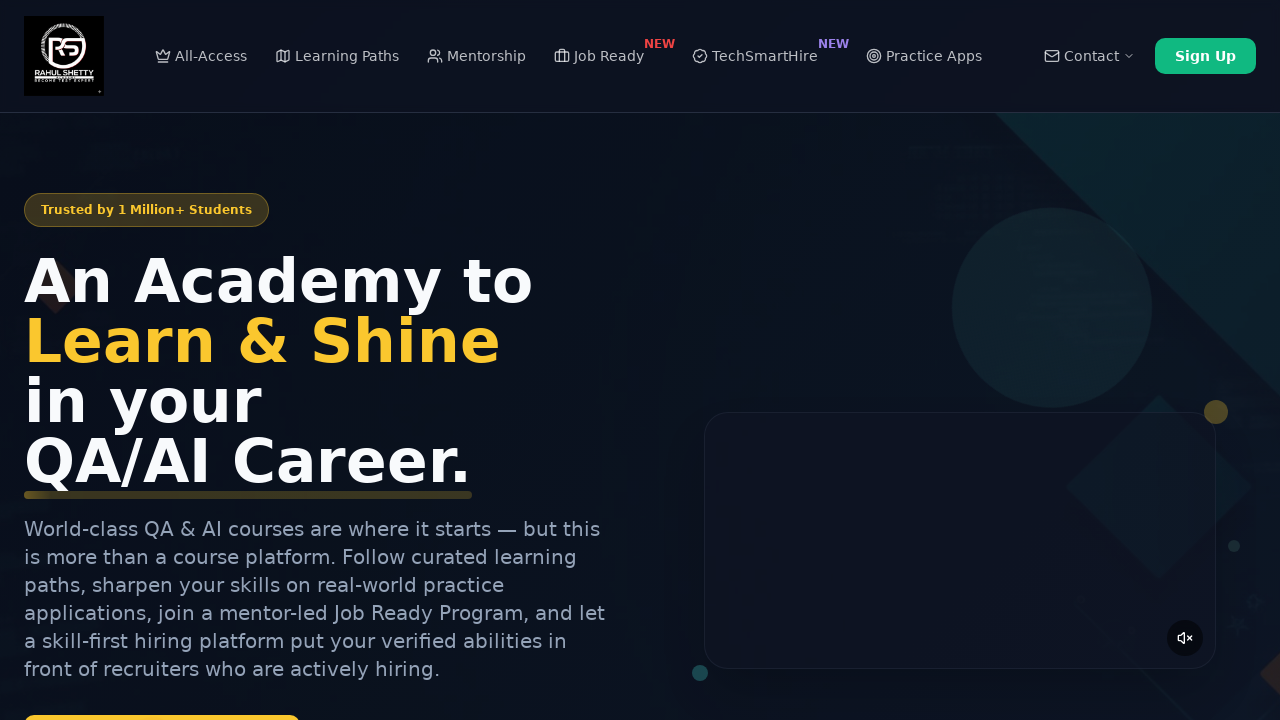

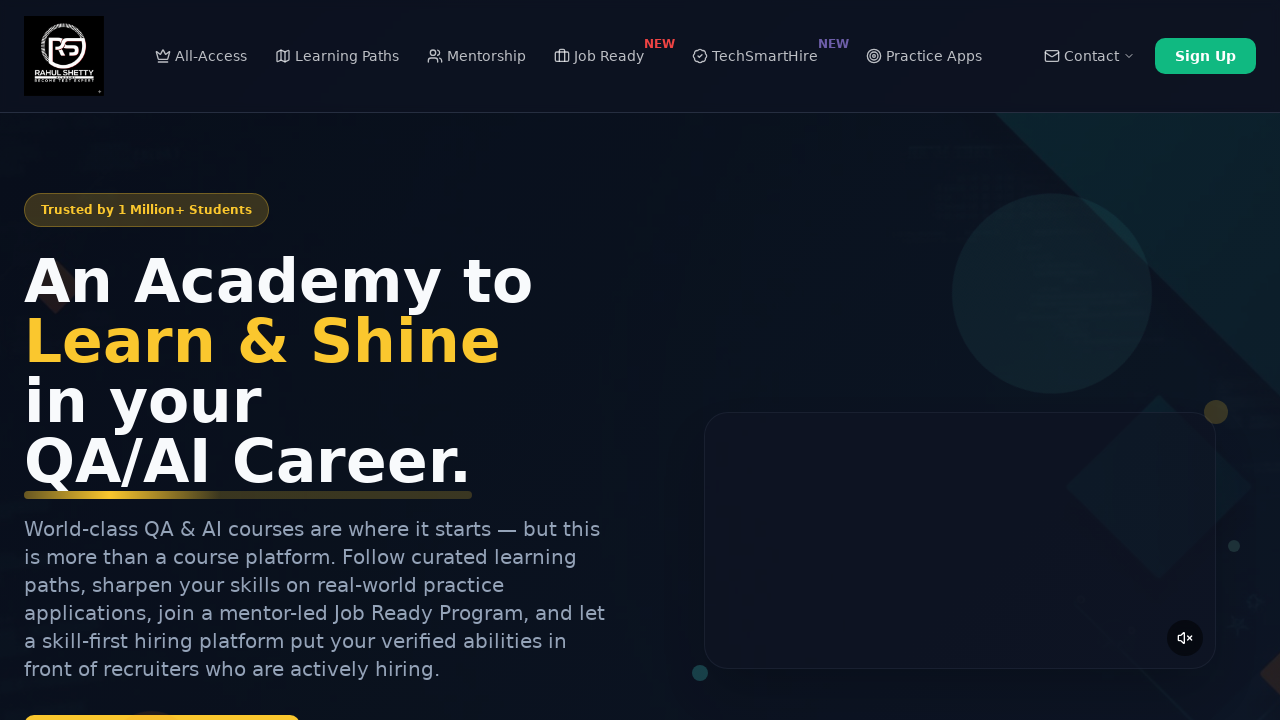